Tests a calculator form by reading two numbers from the page, calculating their sum, selecting the result from a dropdown, and submitting the form

Starting URL: http://suninjuly.github.io/selects1.html

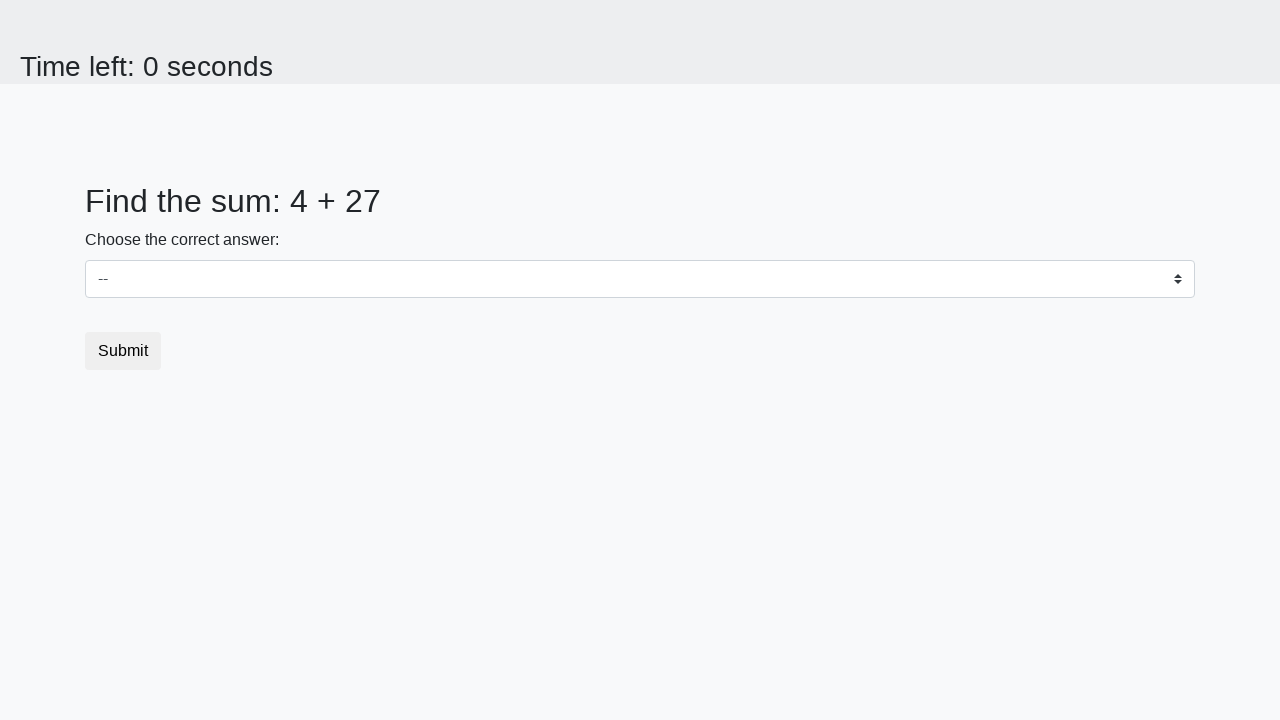

Retrieved first number from #num1 element
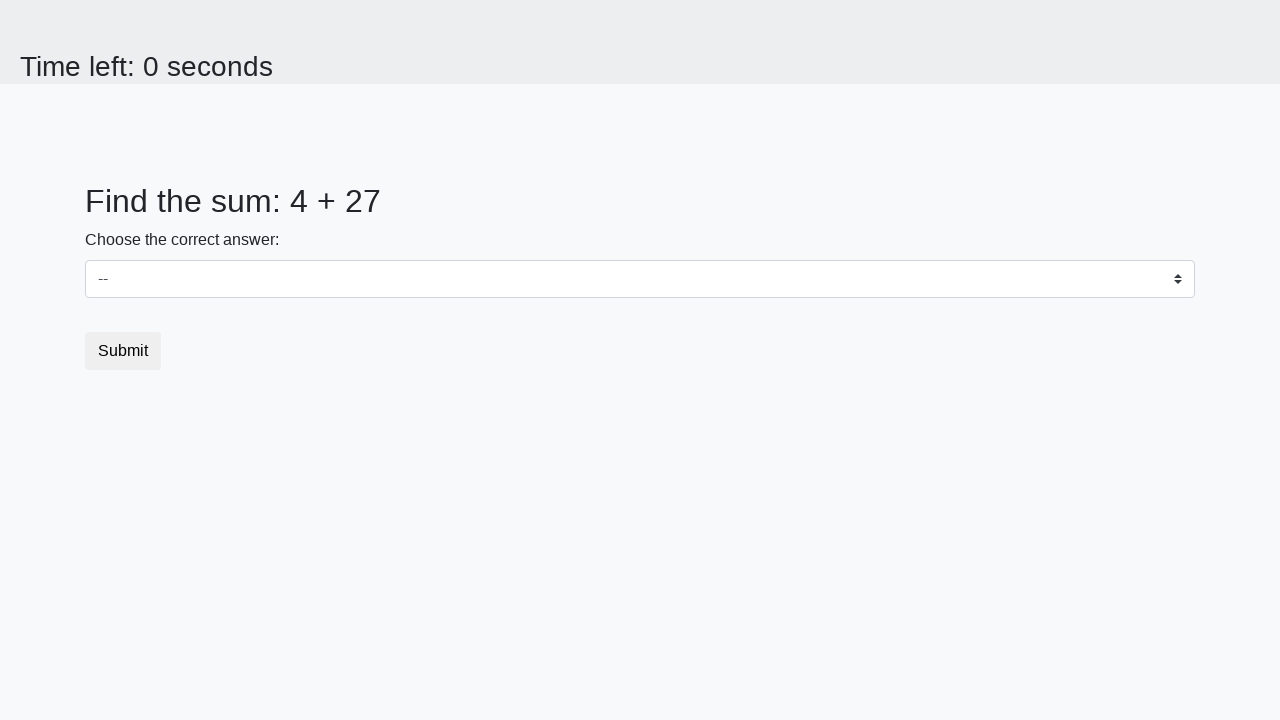

Retrieved second number from #num2 element
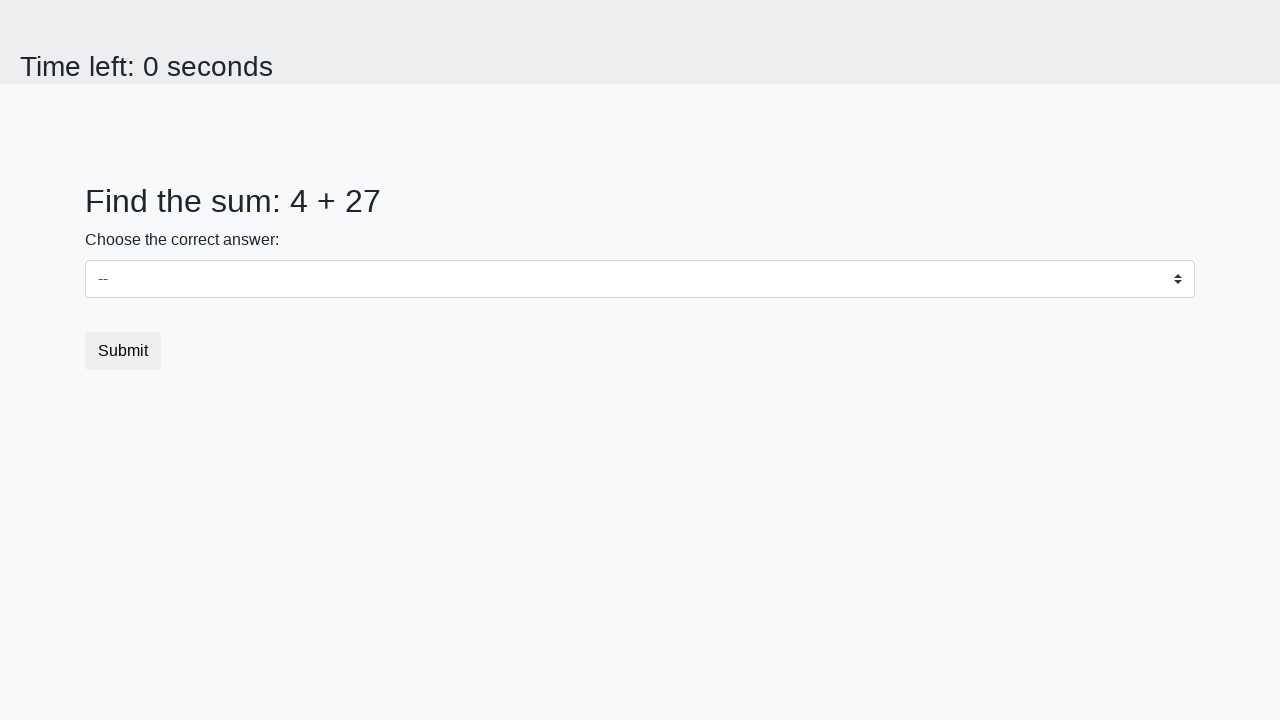

Calculated sum of 4 + 27 = 31
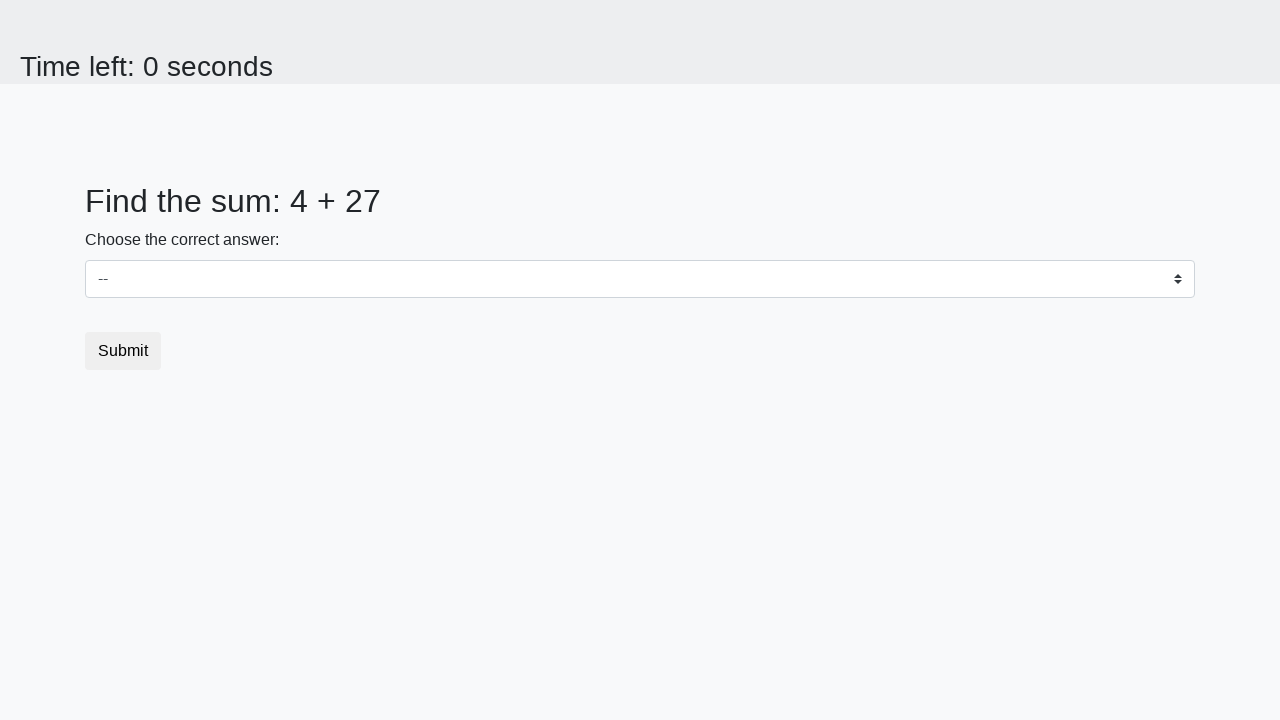

Clicked on dropdown to open it at (640, 279) on #dropdown
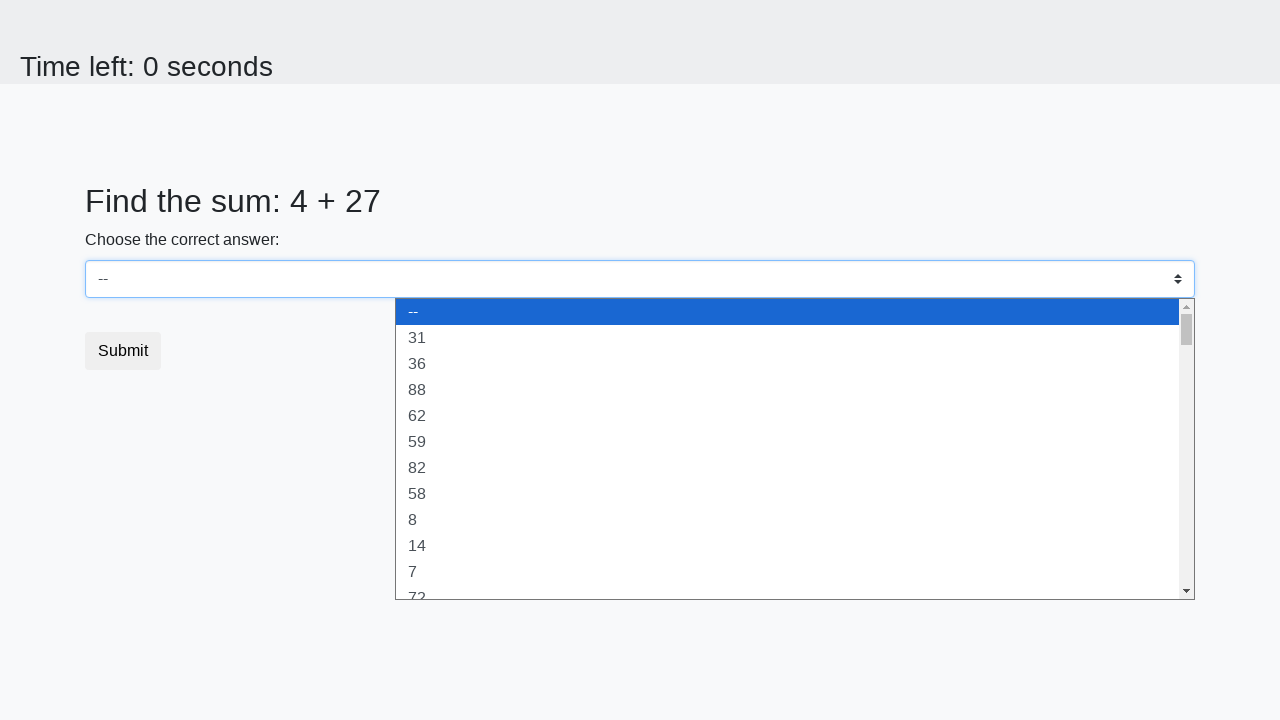

Selected value '31' from dropdown on #dropdown
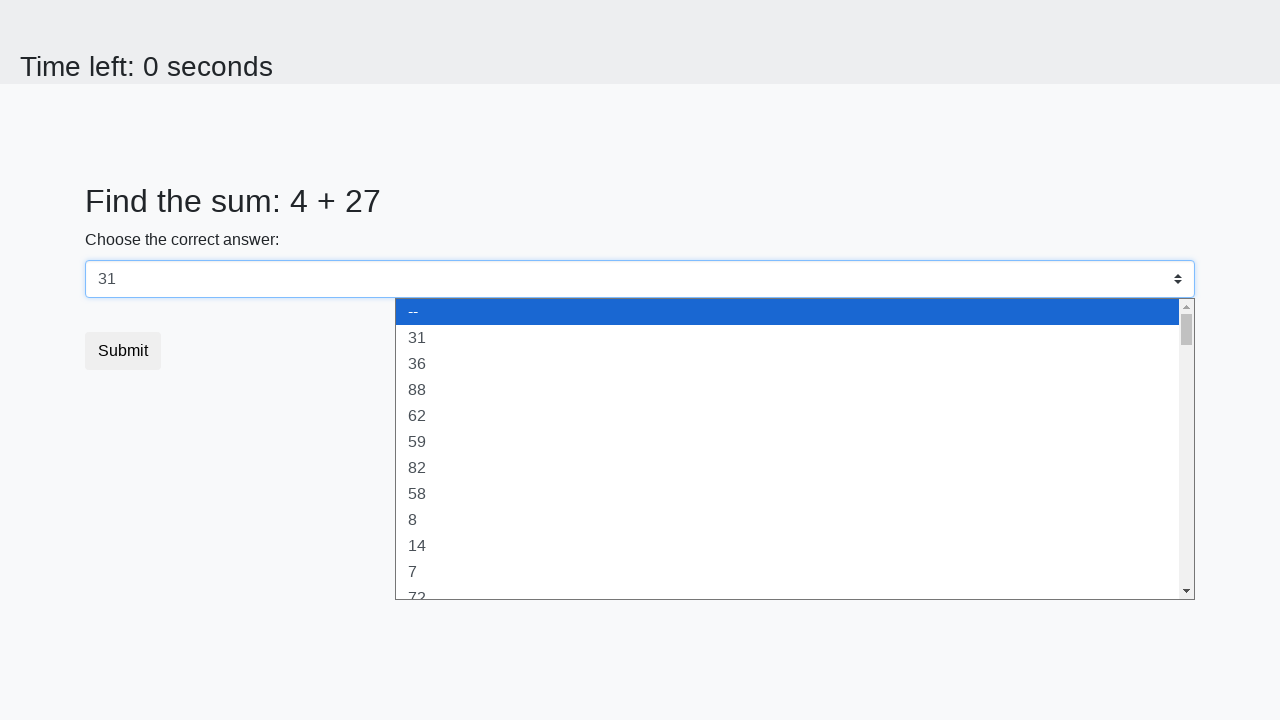

Clicked submit button to submit the form at (123, 351) on button[type='submit']
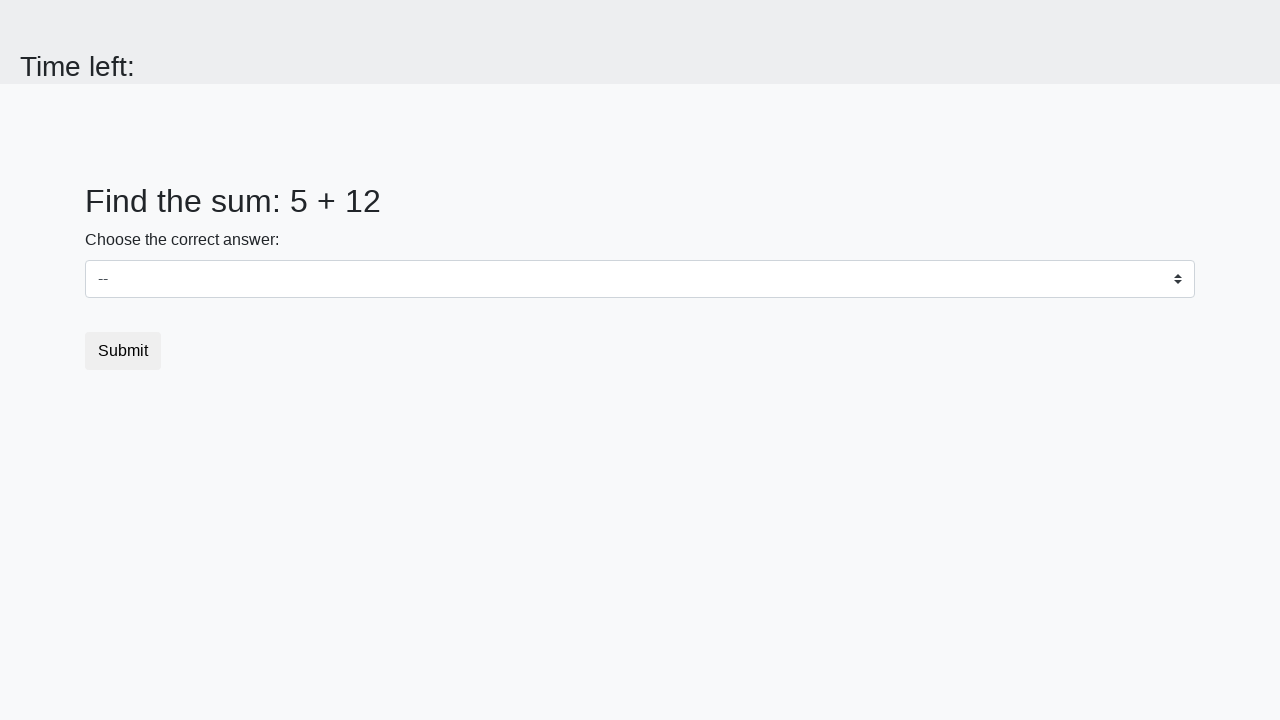

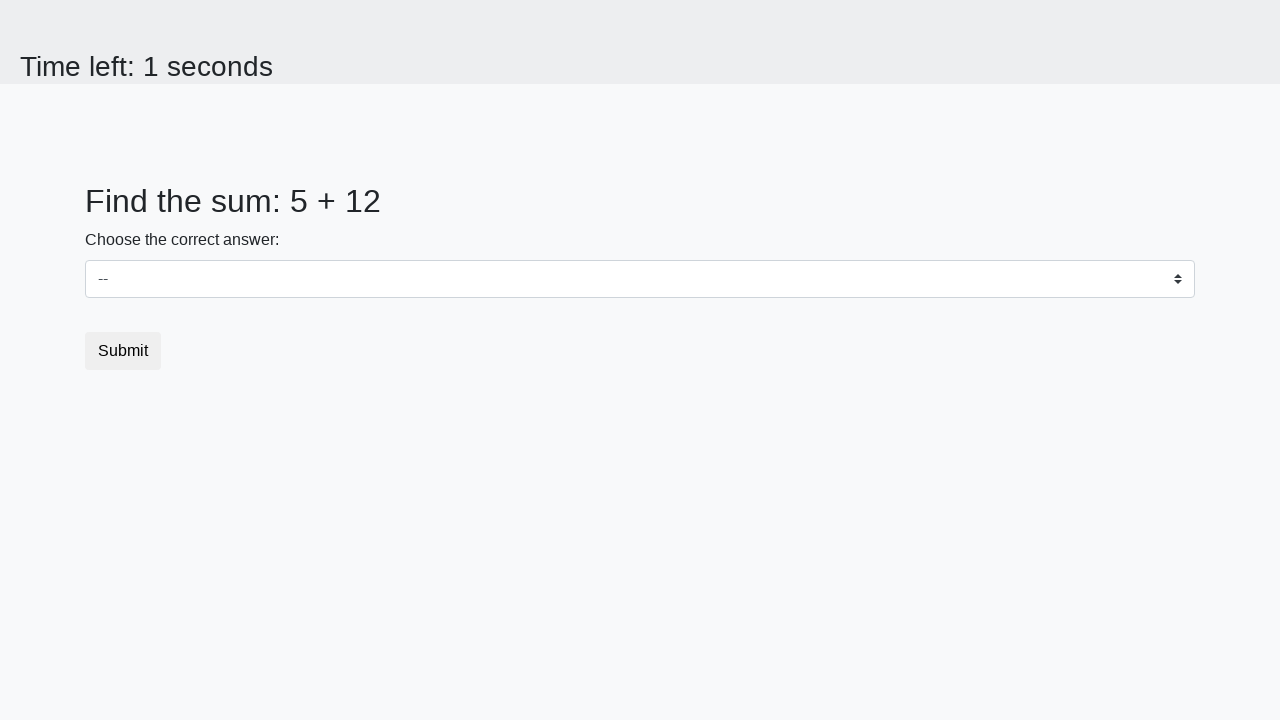